Tests element selection states by clicking a radio button and checkbox, verifying they become selected, then unchecking the checkbox and verifying it becomes unselected.

Starting URL: https://automationfc.github.io/basic-form/index.html

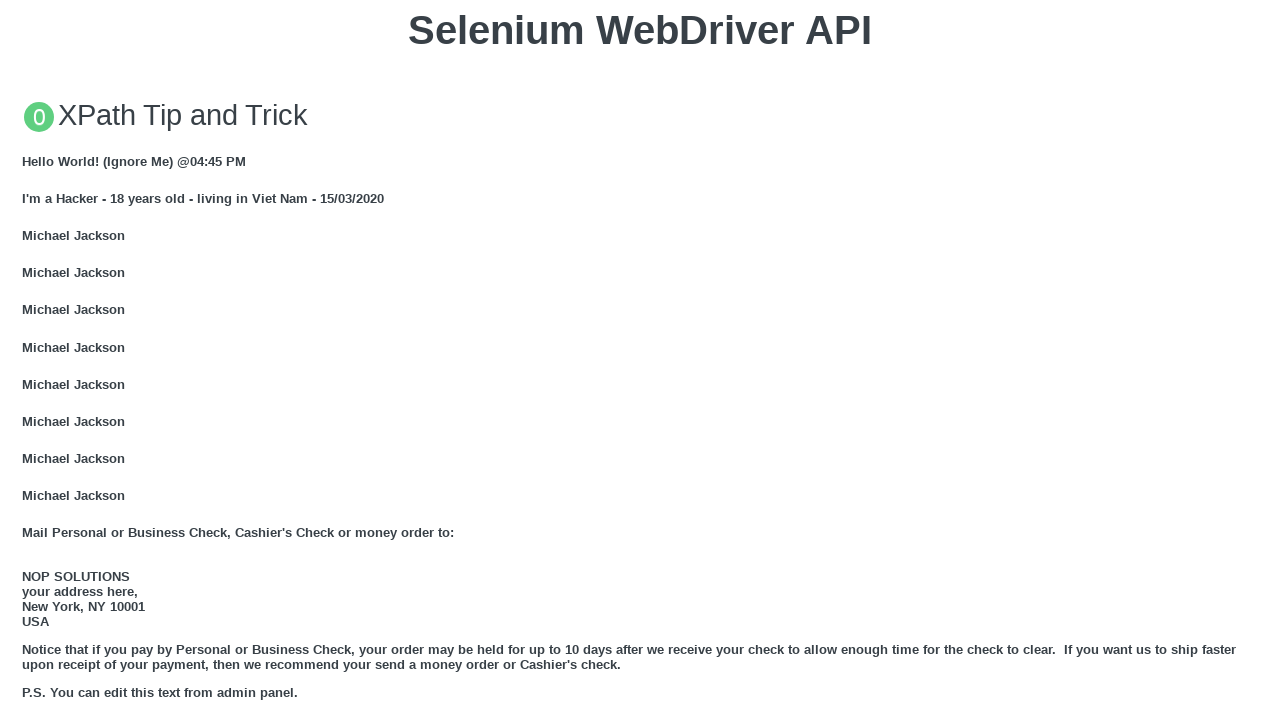

Clicked the Under 18 radio button at (28, 360) on #under_18
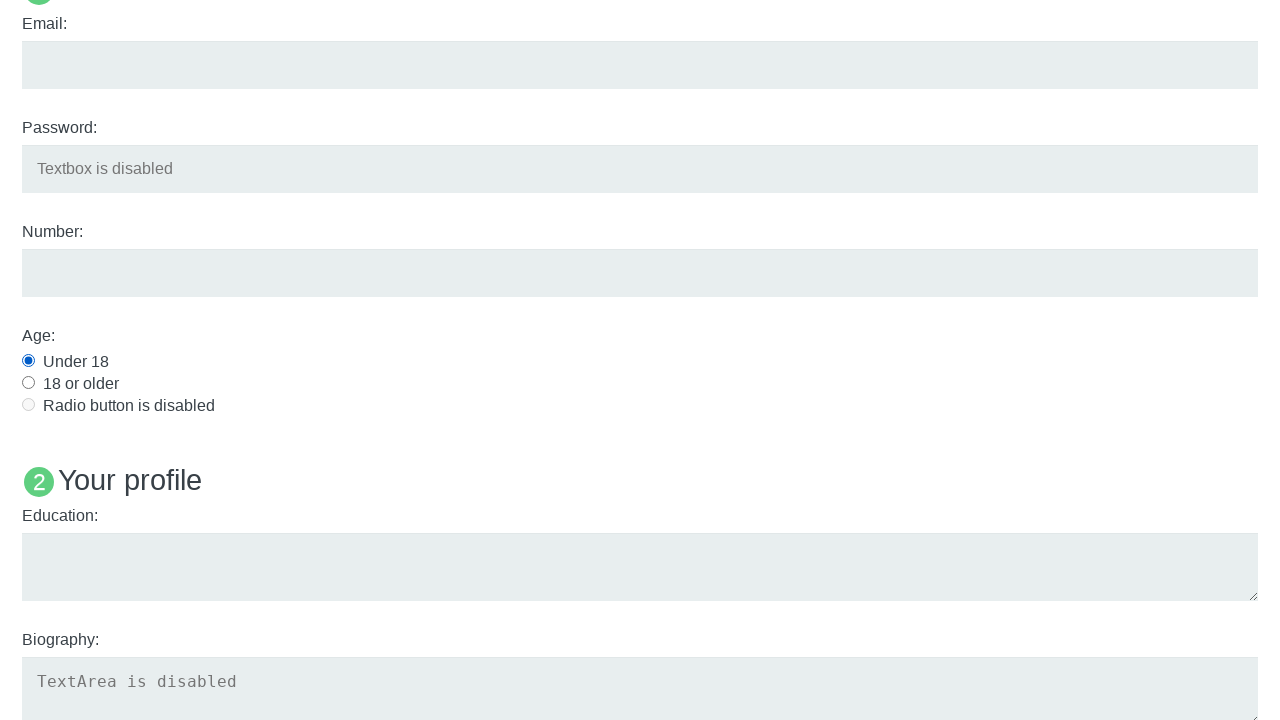

Clicked the Java checkbox at (28, 361) on #java
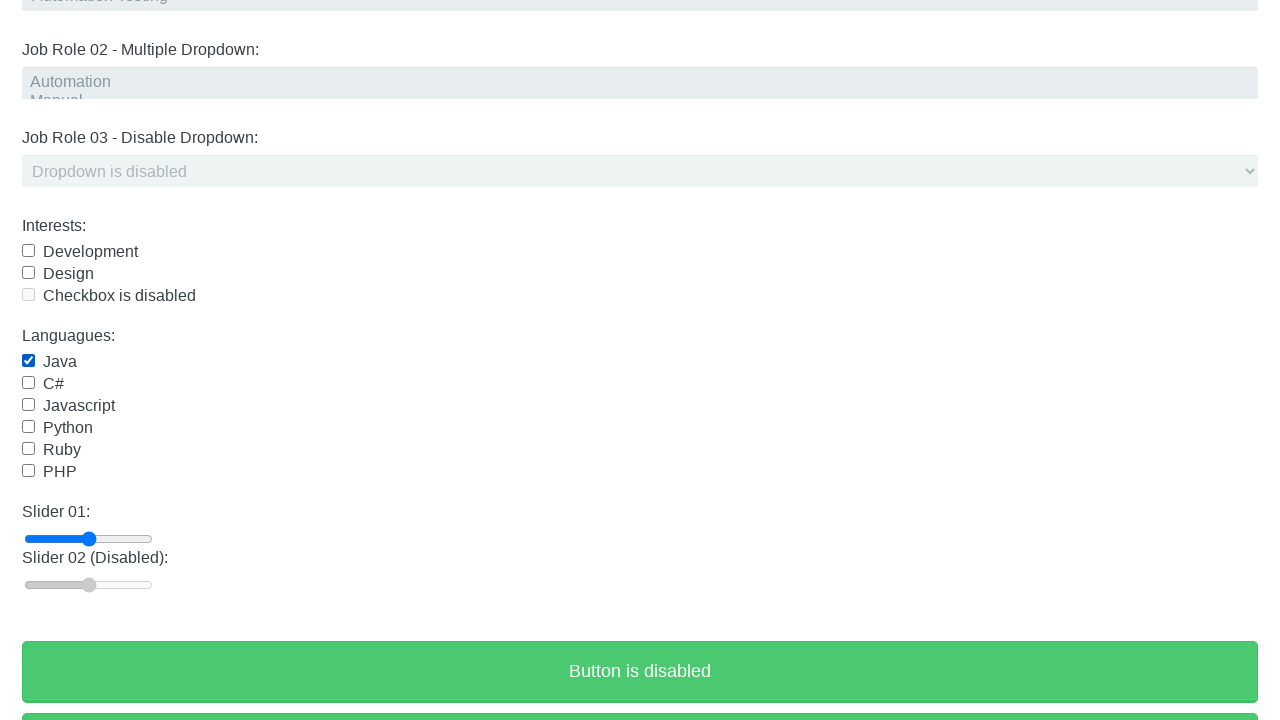

Verified Under 18 radio button is selected
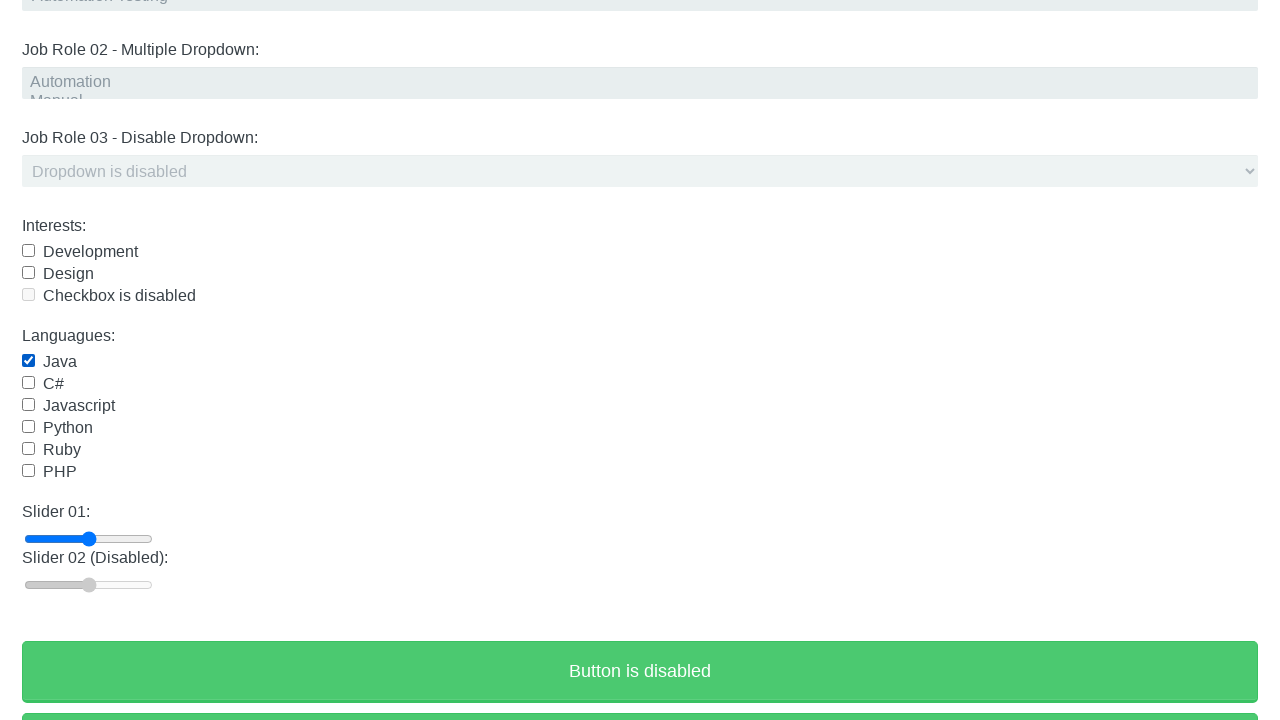

Verified Java checkbox is selected
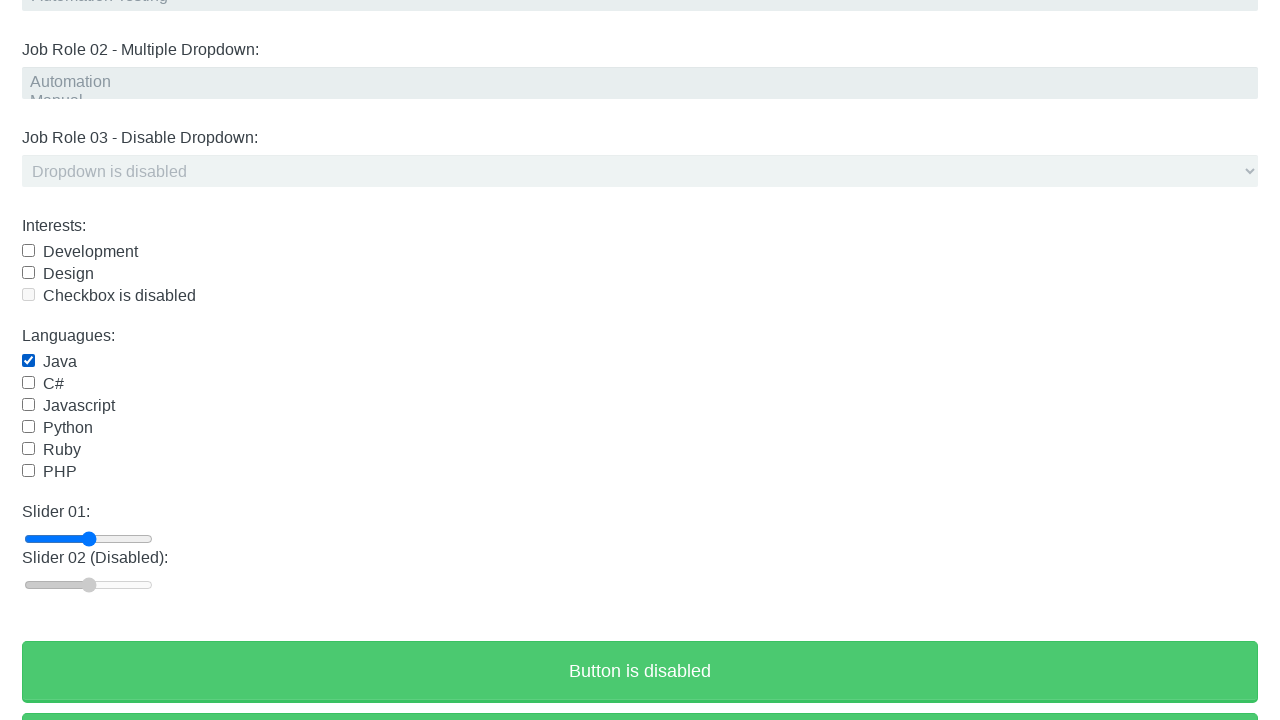

Clicked the Java checkbox to uncheck it at (28, 361) on #java
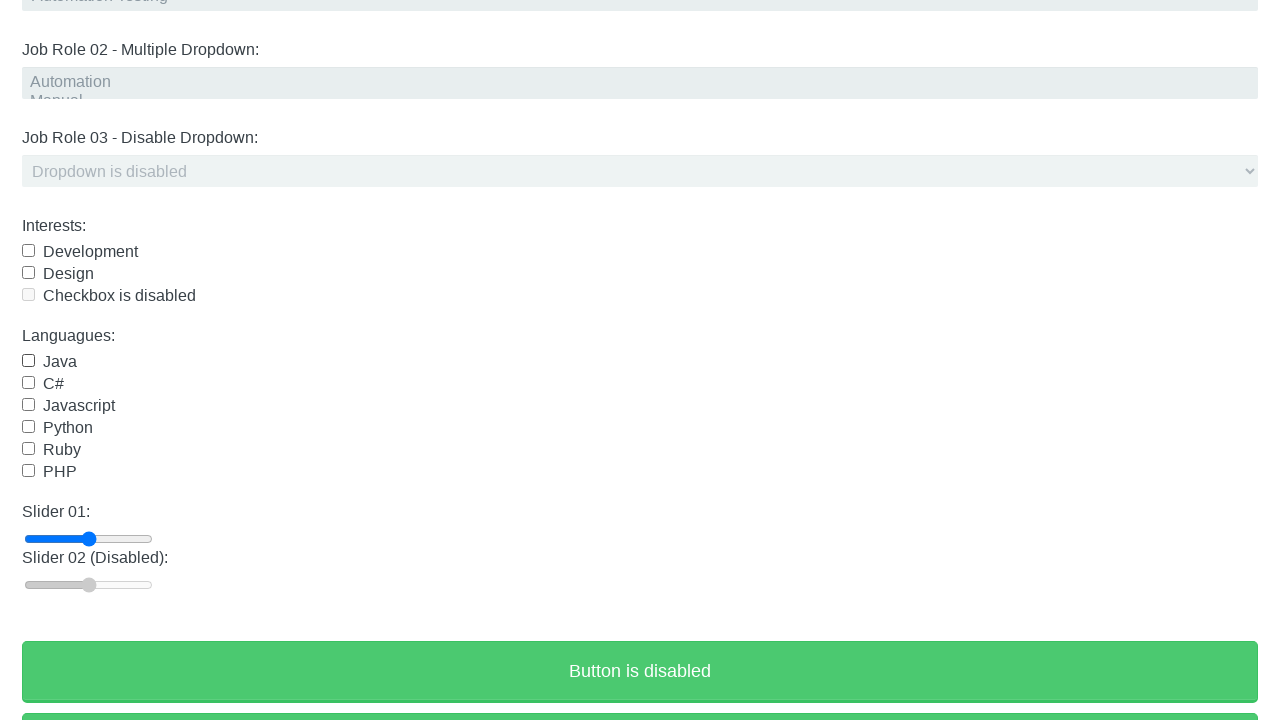

Verified Java checkbox is no longer selected
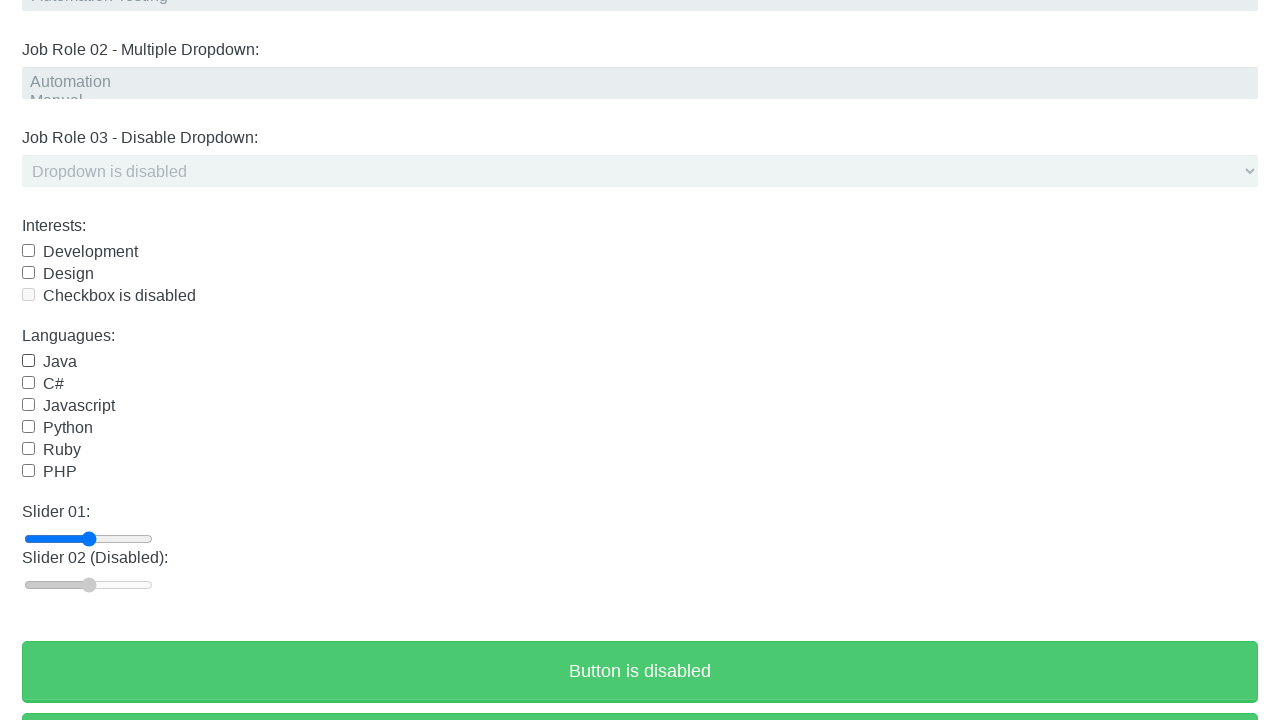

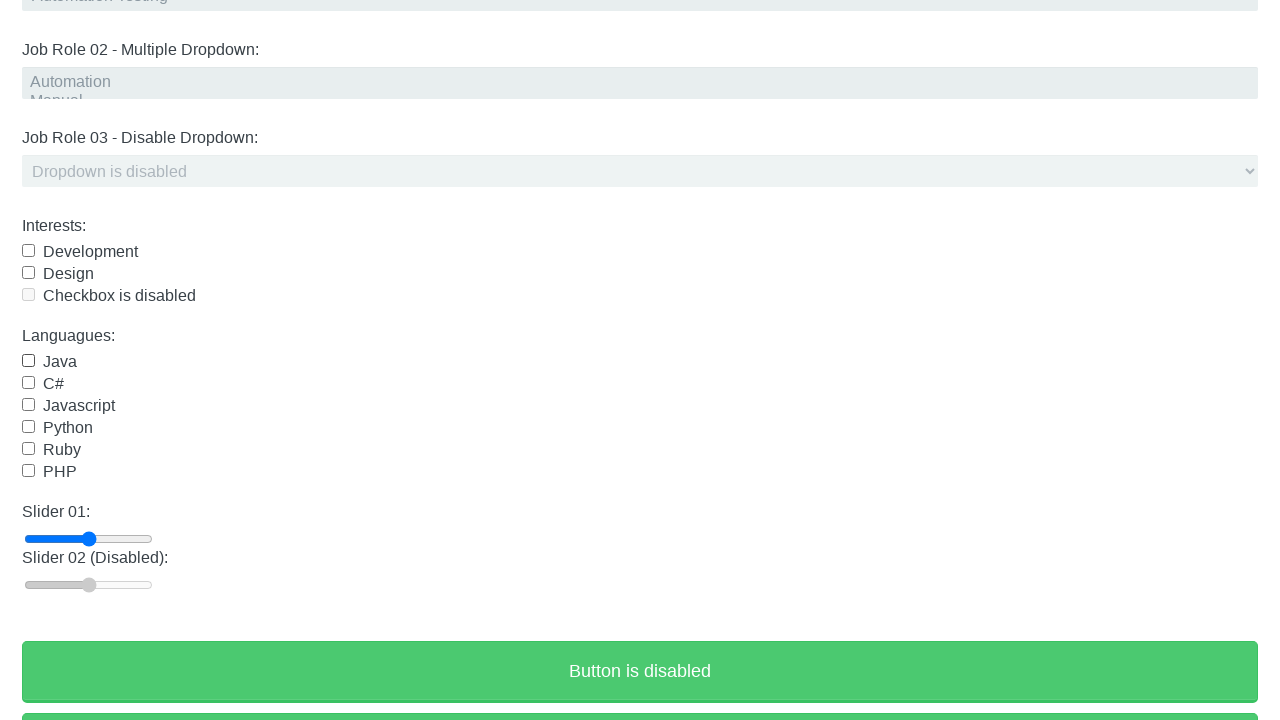